Fills in the third form input field with text

Starting URL: https://testautomationpractice.blogspot.com/

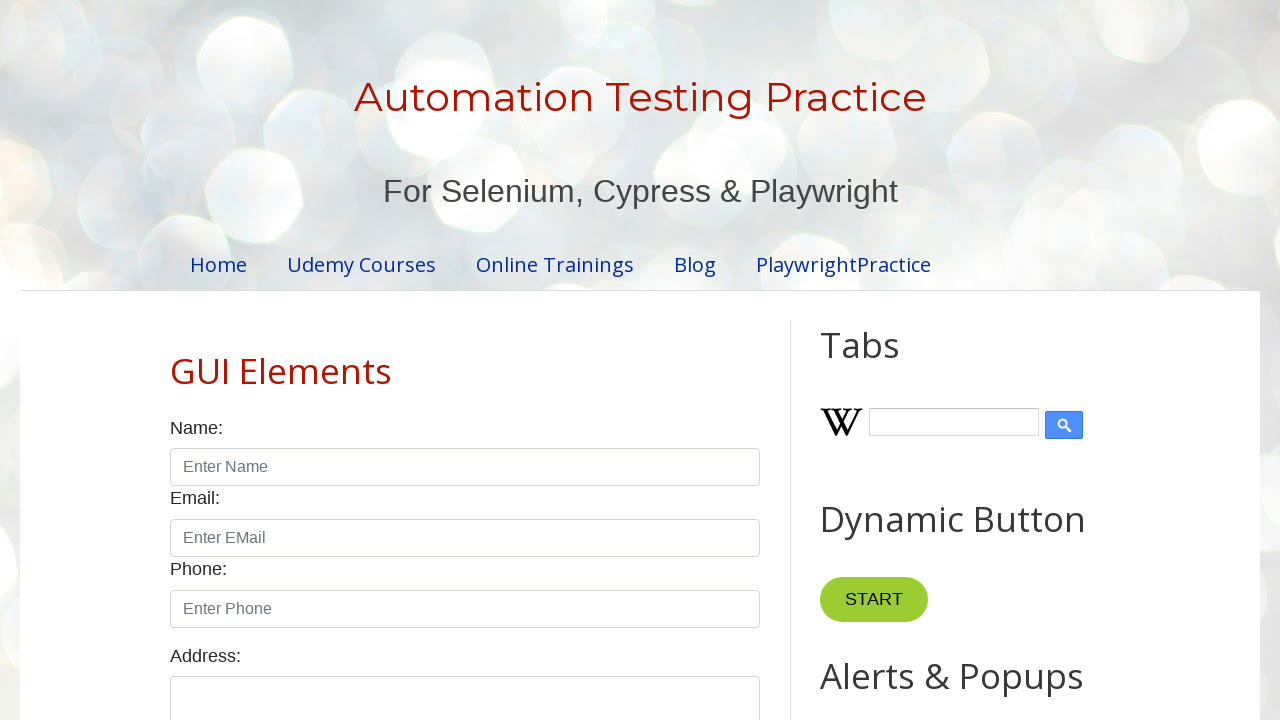

Filled third form input field with 'Pytest' on input#input3
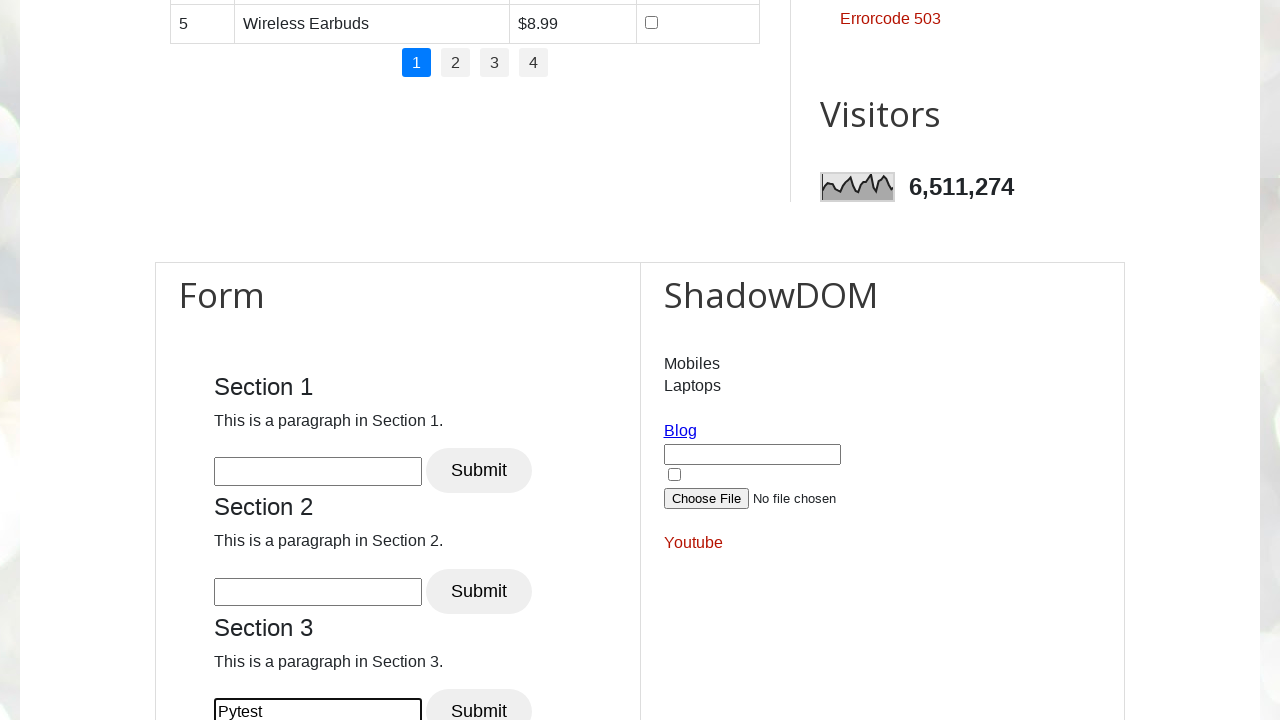

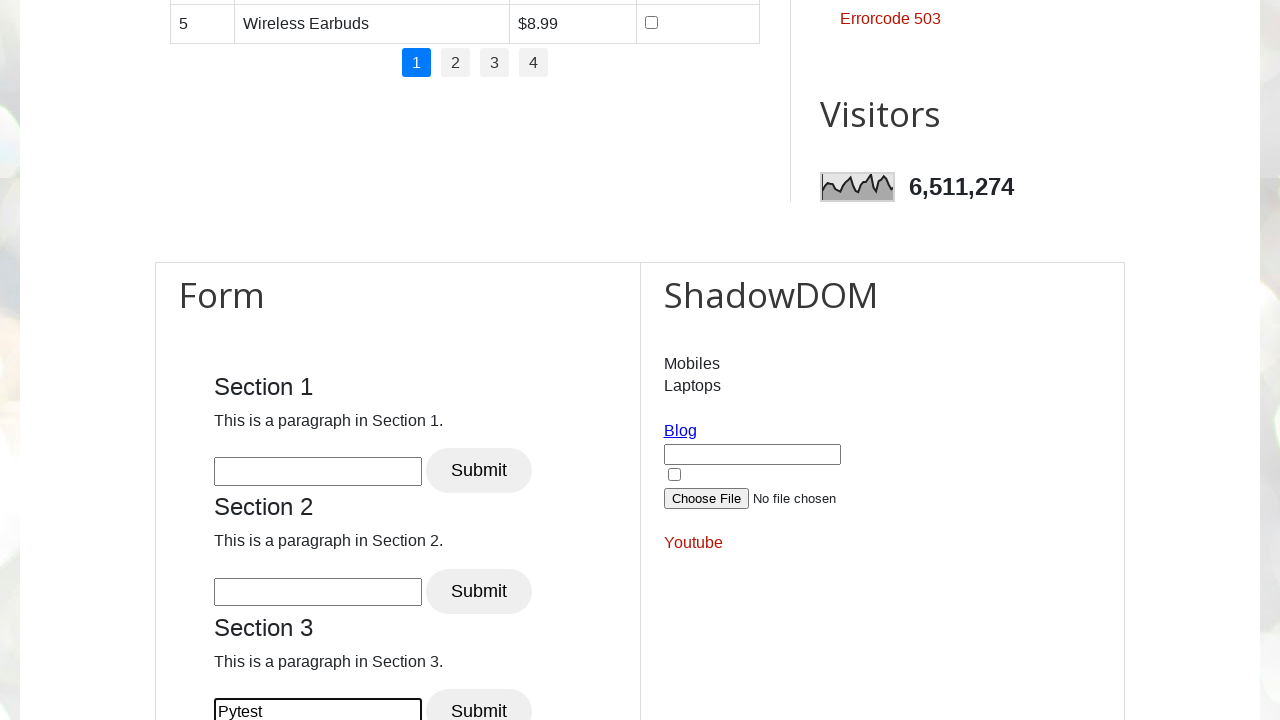